Tests interaction with shadow DOM elements by filling a first name field inside an open shadow root

Starting URL: https://letcode.in/shadow

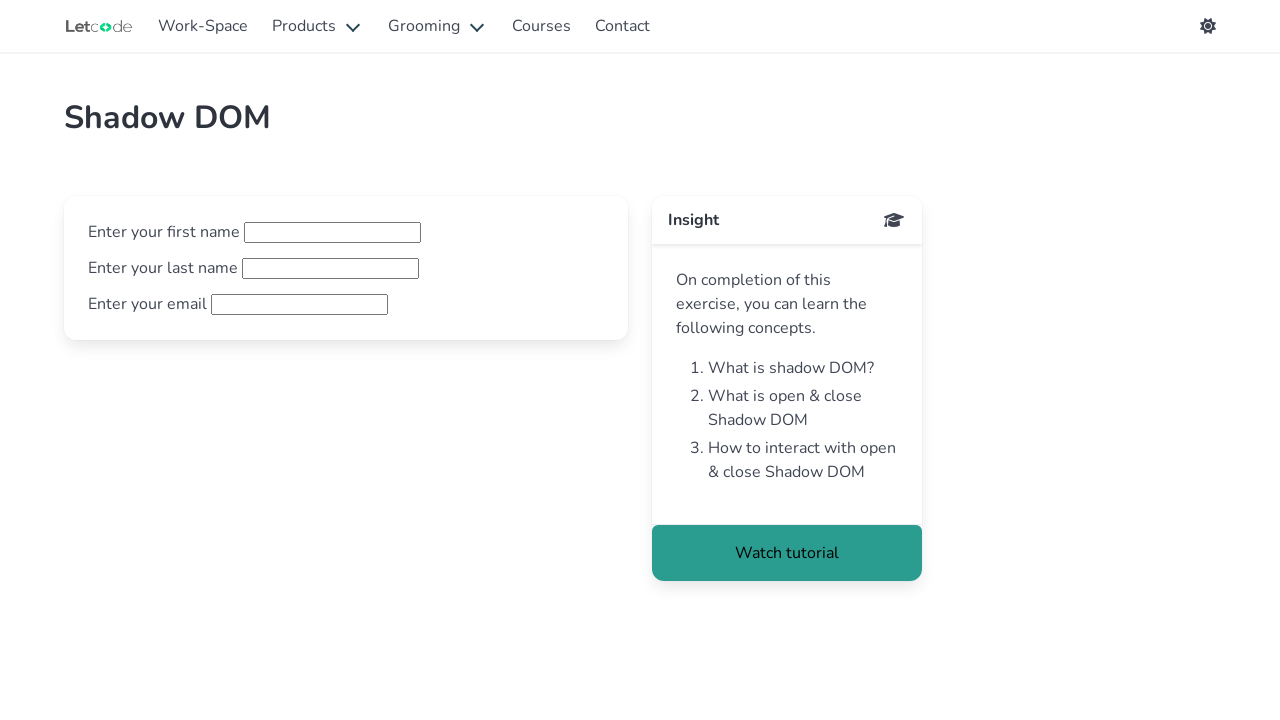

Located first name field inside shadow DOM
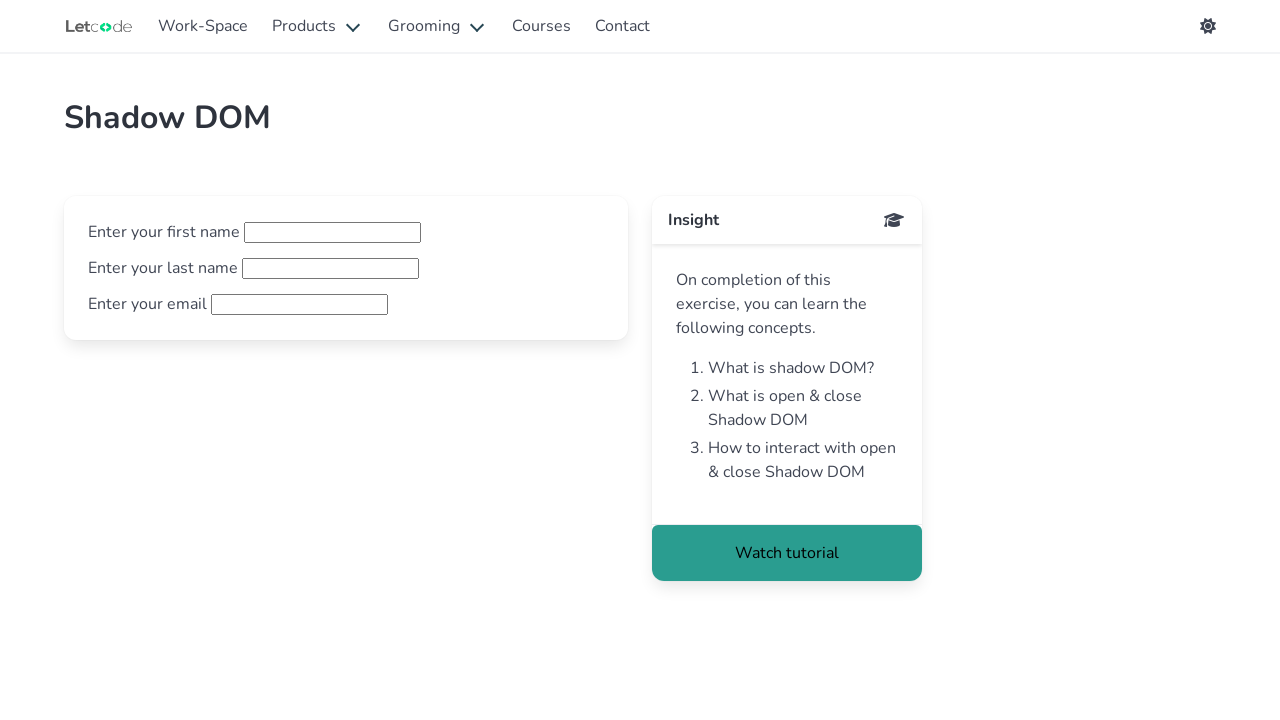

Filled first name field with 'Roronoa' on div[id='open-shadow'] >> .control >> #fname
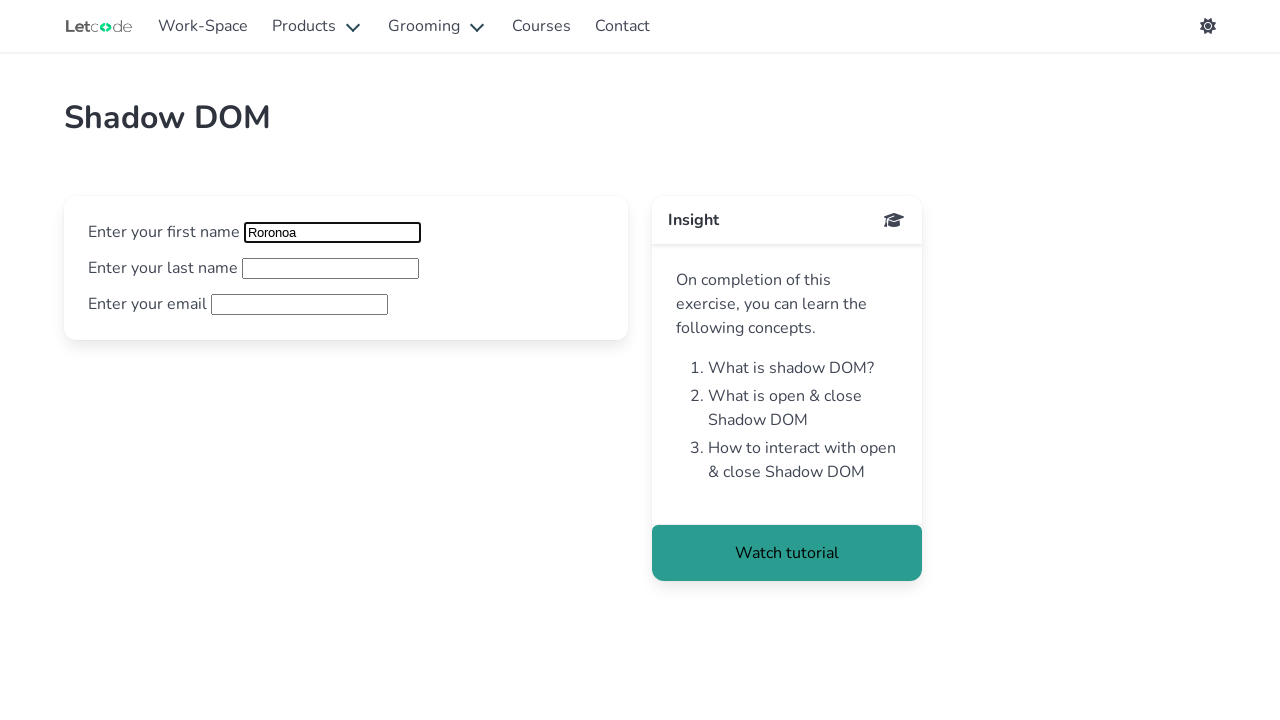

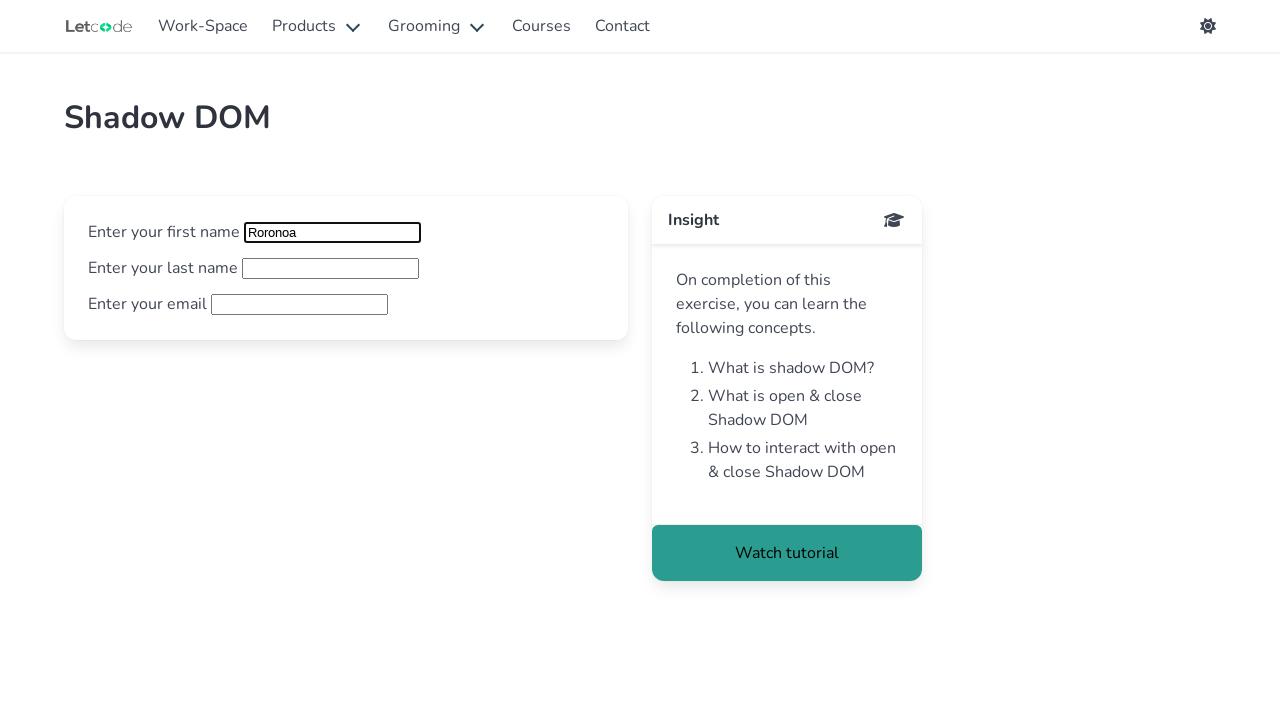